Tests alert handling and mathematical calculation by accepting an alert, extracting a value, calculating the result using a logarithmic formula, and submitting the answer

Starting URL: http://suninjuly.github.io/alert_accept.html

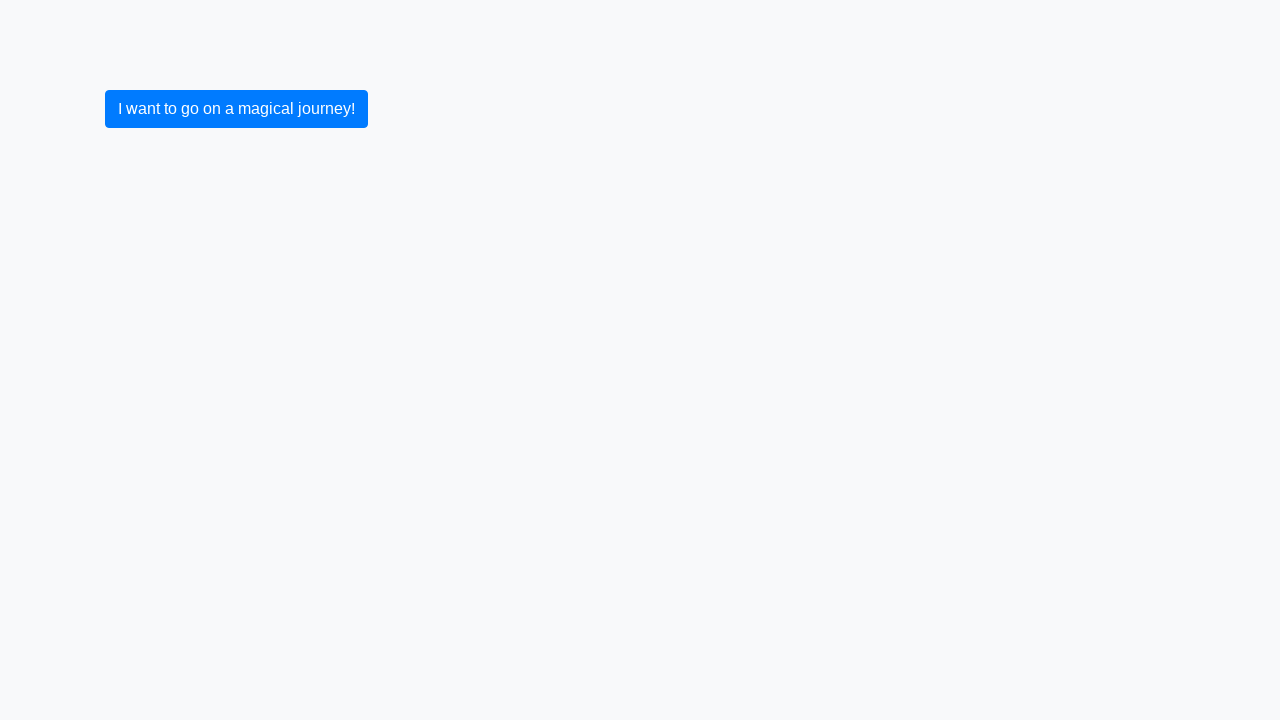

Clicked button to trigger alert dialog at (236, 109) on [class="btn btn-primary"]
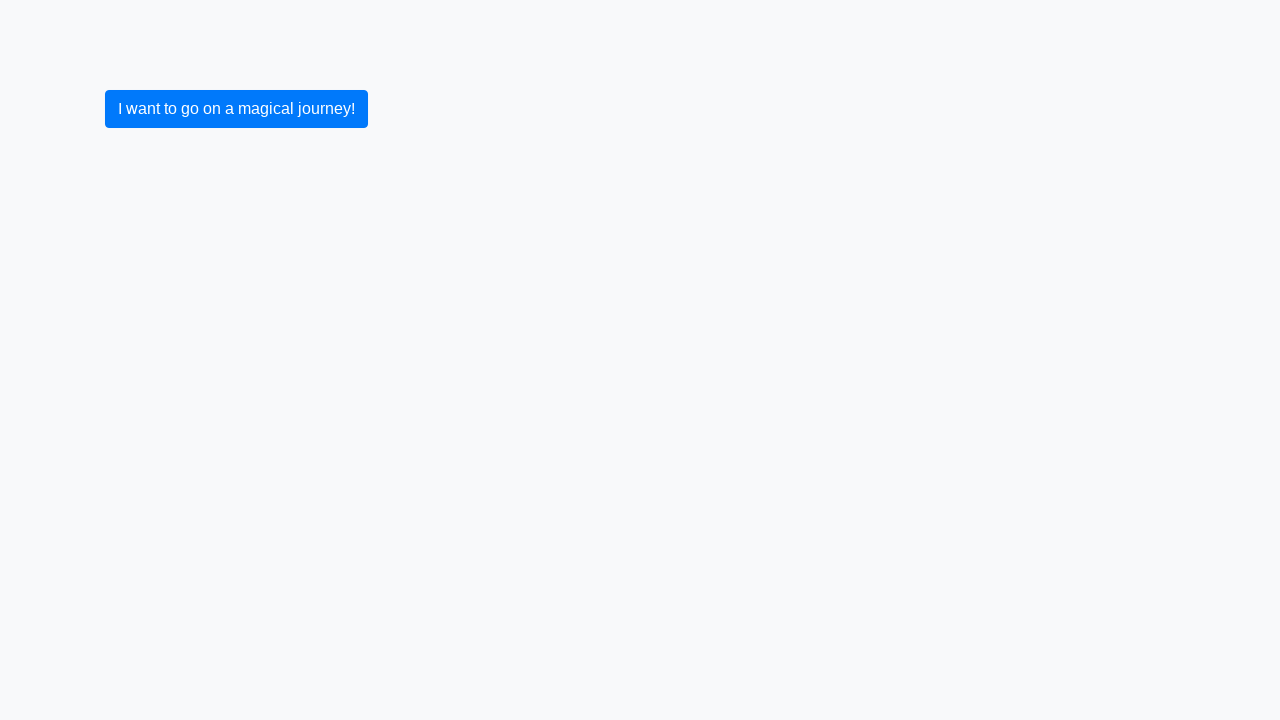

Set up dialog handler to accept alerts
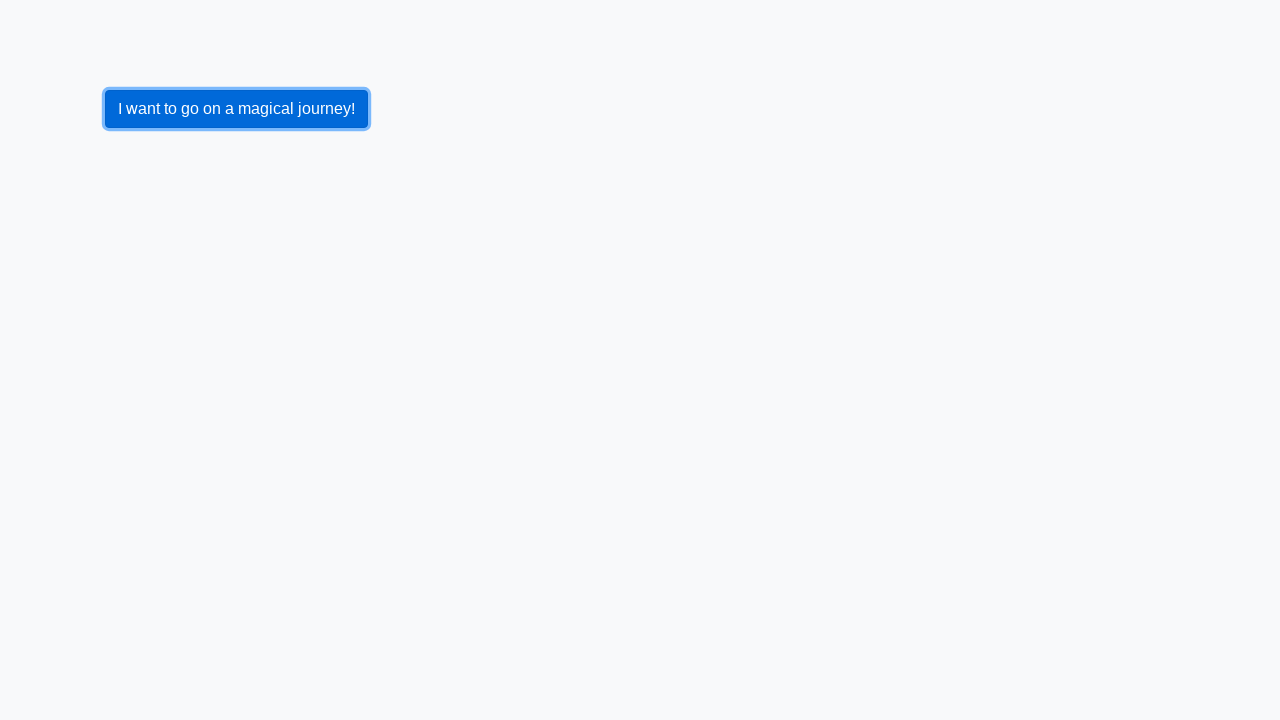

Clicked button to trigger and accept alert at (236, 109) on [class="btn btn-primary"]
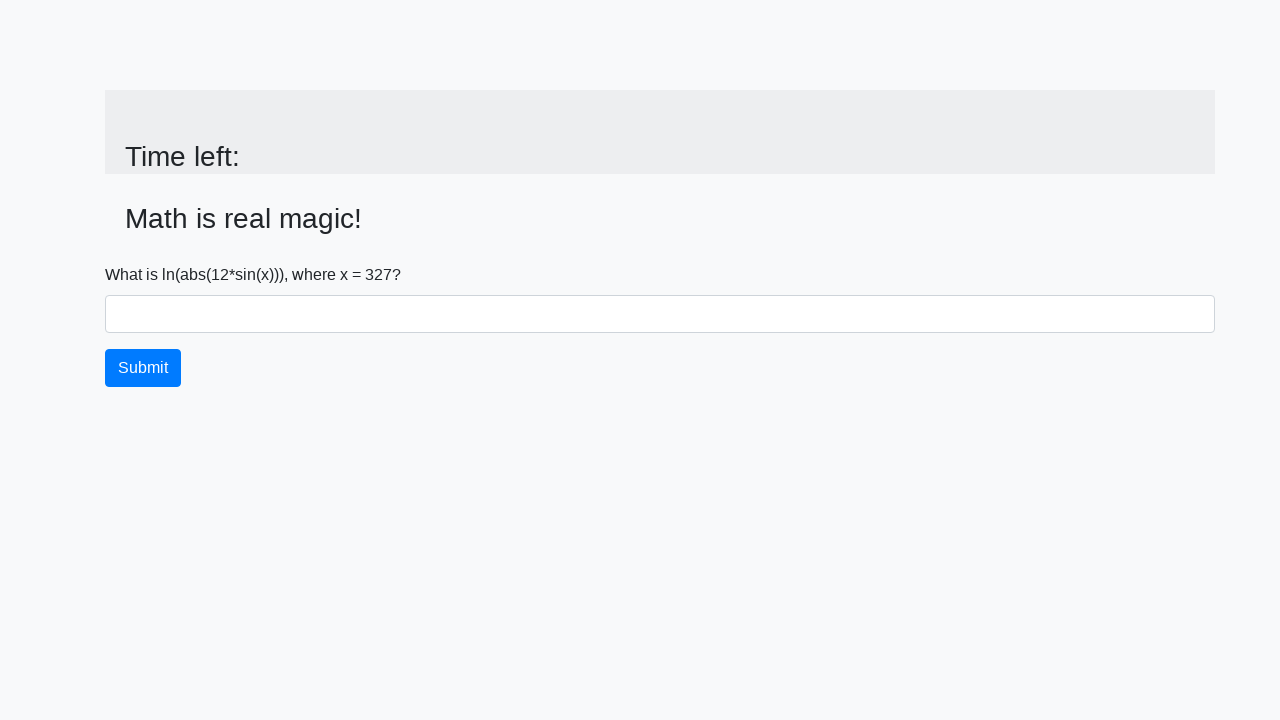

Located the input value element
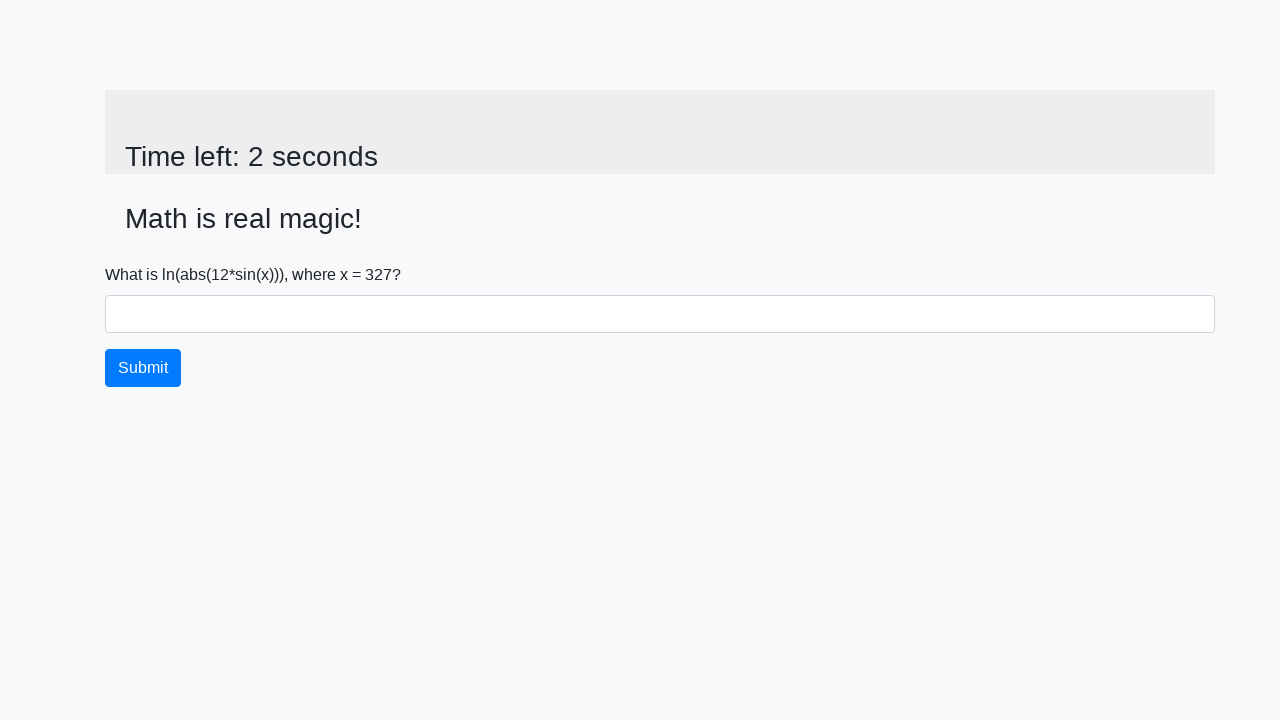

Extracted x value from page: 327
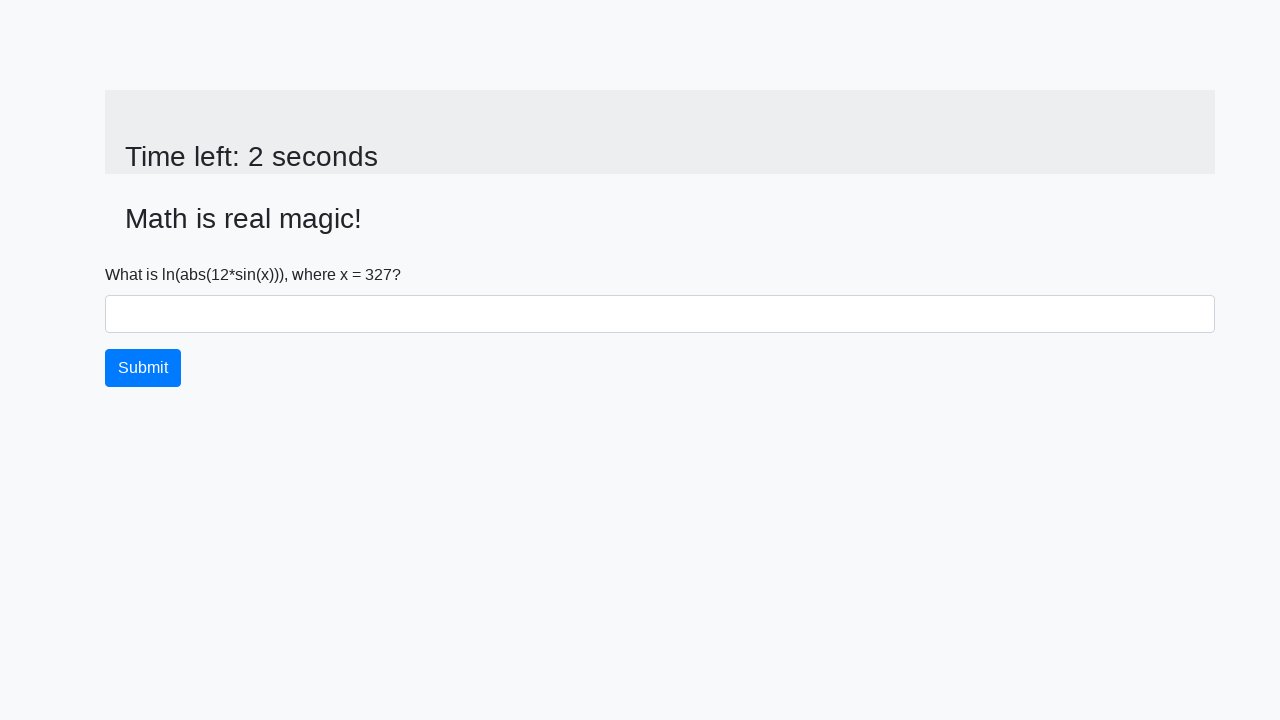

Calculated result using logarithmic formula: 1.1790295919547127
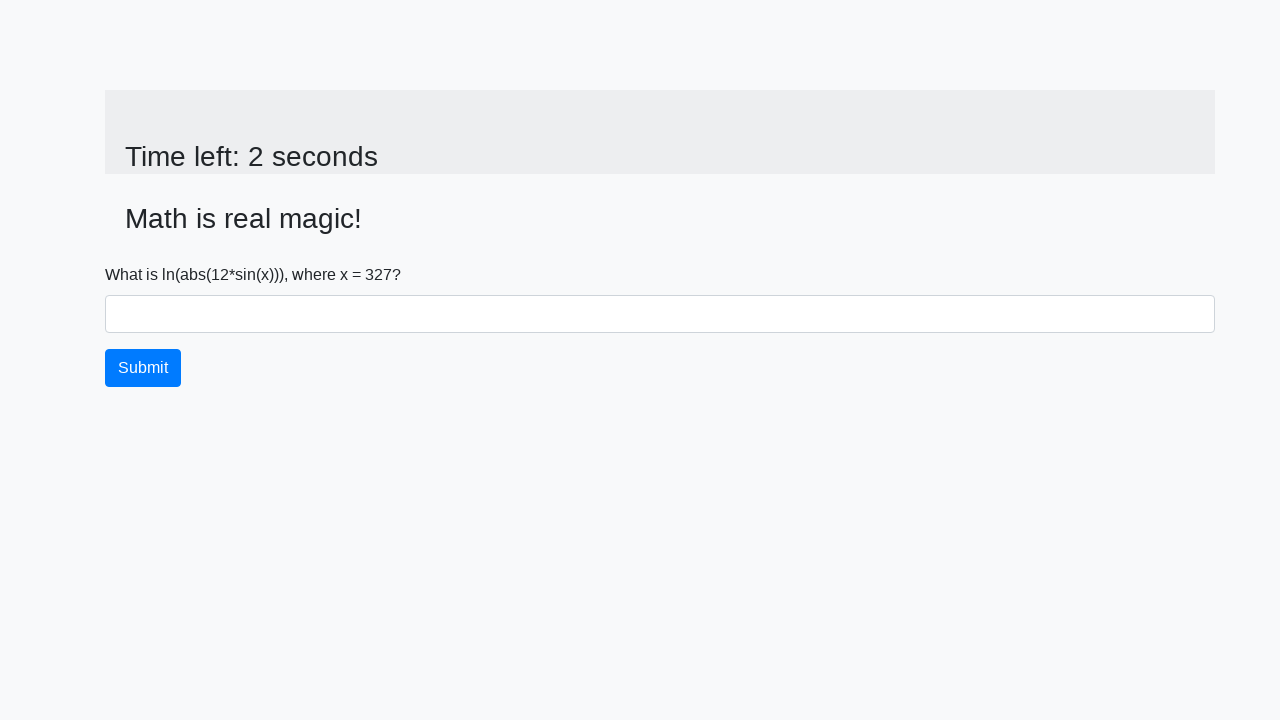

Filled answer field with calculated value: 1.1790295919547127 on #answer
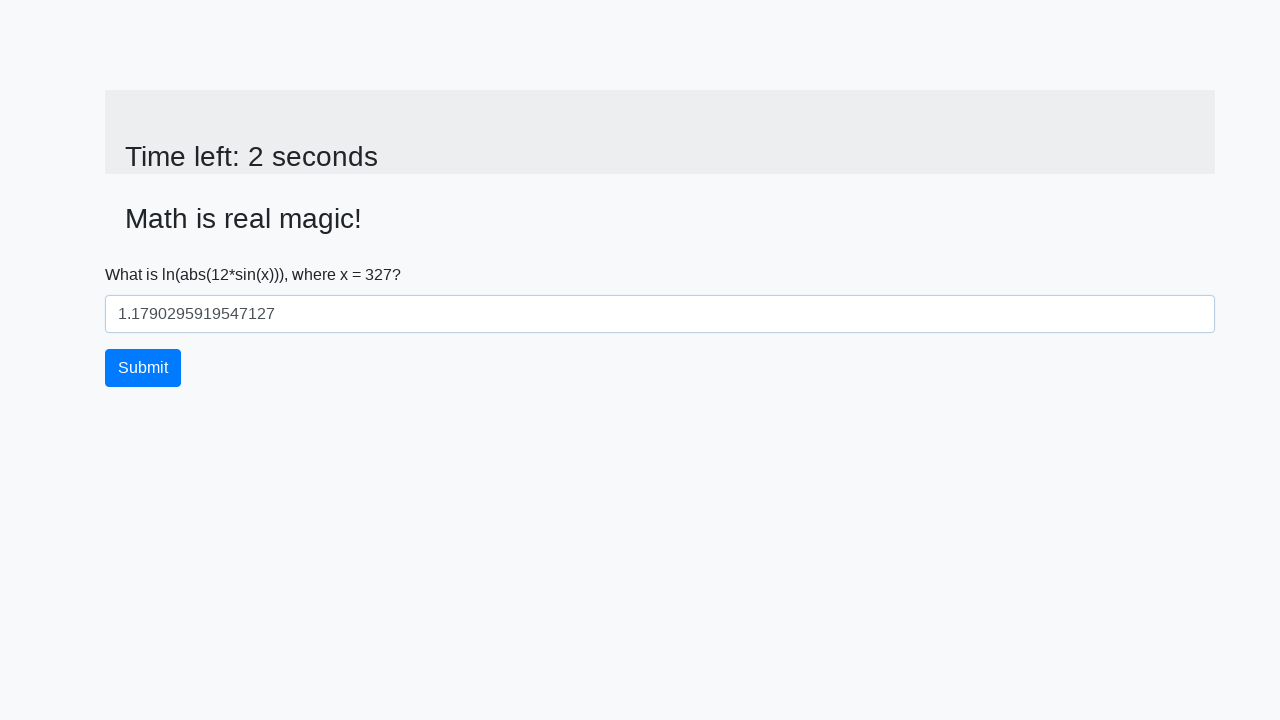

Submitted the form with calculated answer at (143, 368) on xpath=/html/body/form/div/div/button
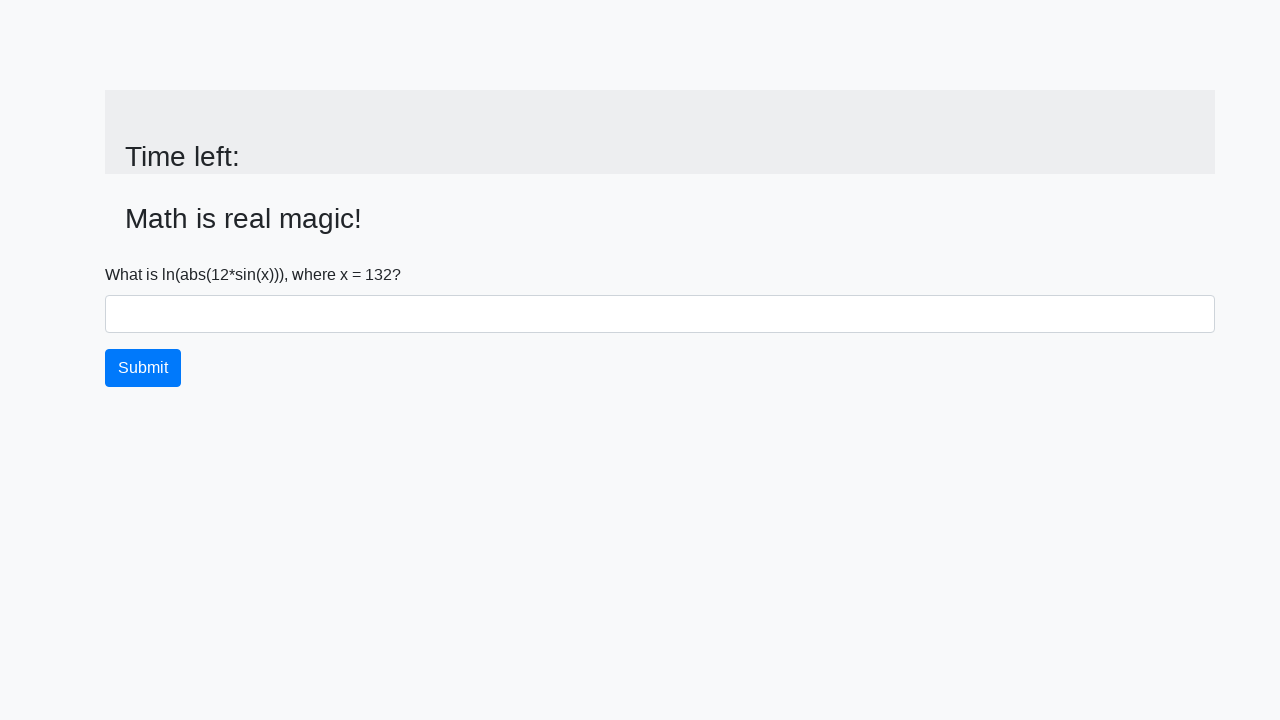

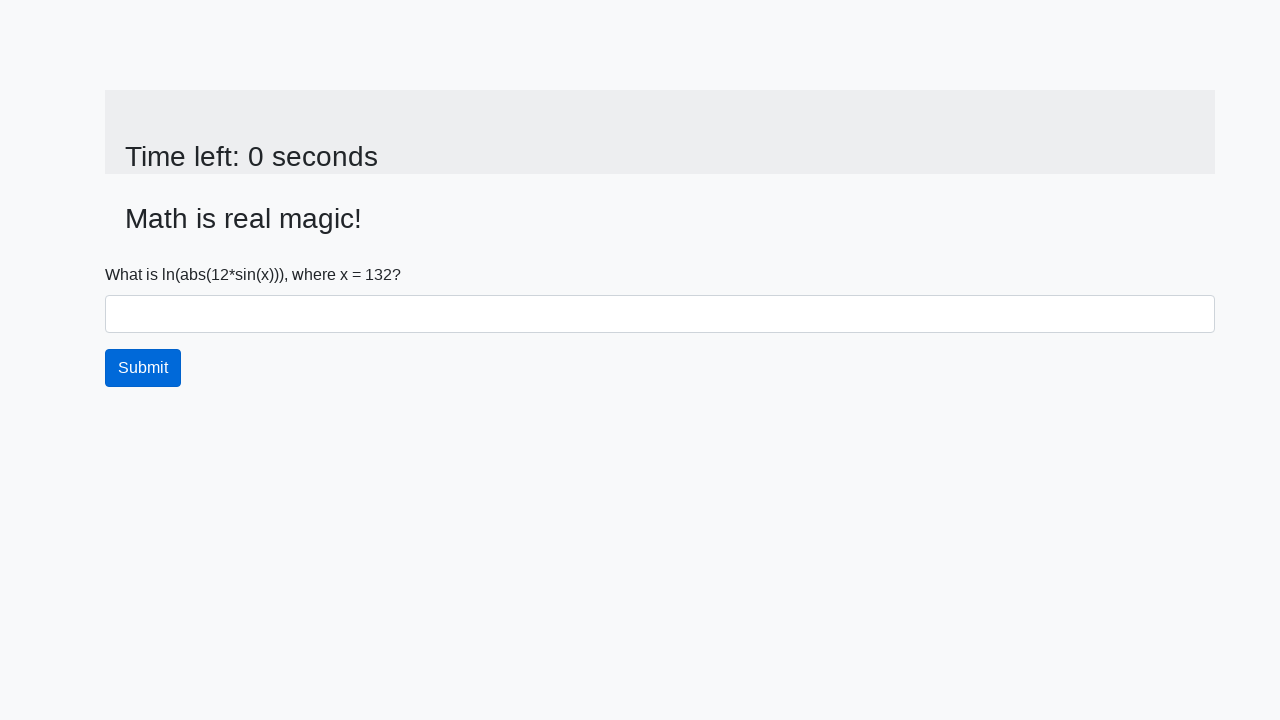